Navigates to the OrangeHRM demo homepage and verifies the page loads successfully.

Starting URL: https://opensource-demo.orangehrmlive.com/

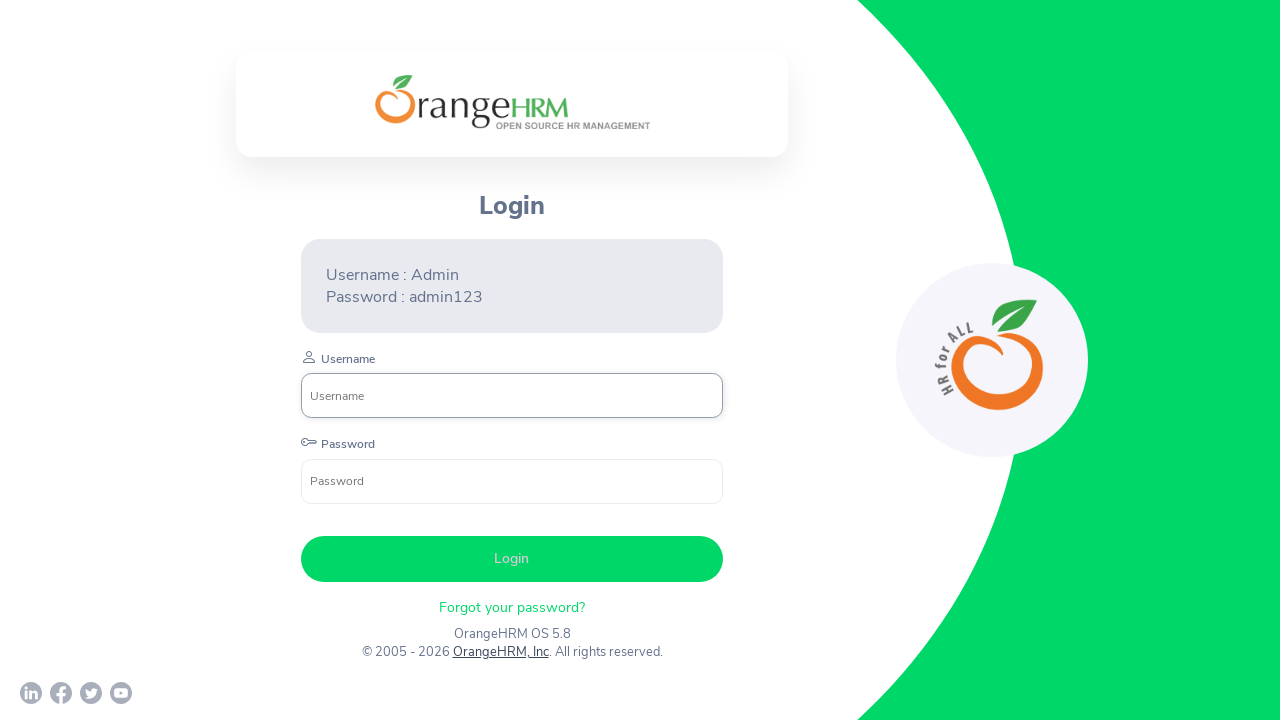

Waited for page DOM to be fully loaded
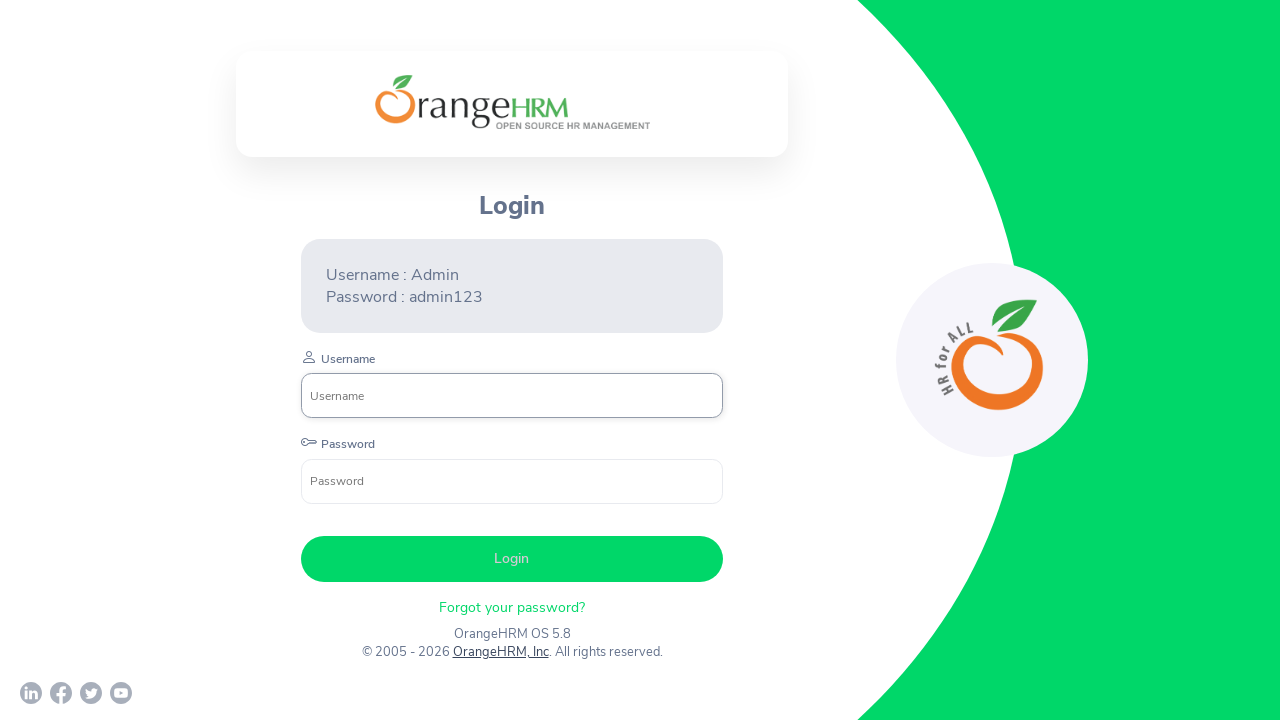

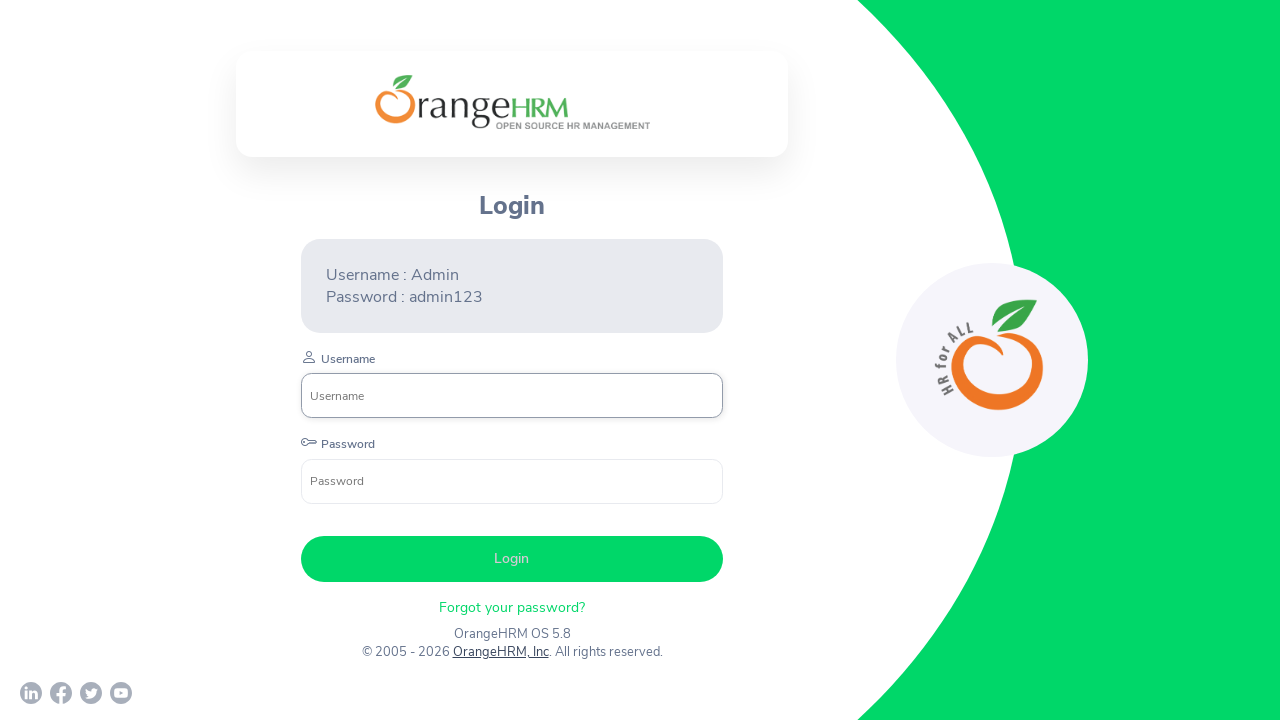